Tests the date picker functionality by clicking on the date input field to open the calendar picker

Starting URL: https://demoqa.com/date-picker/

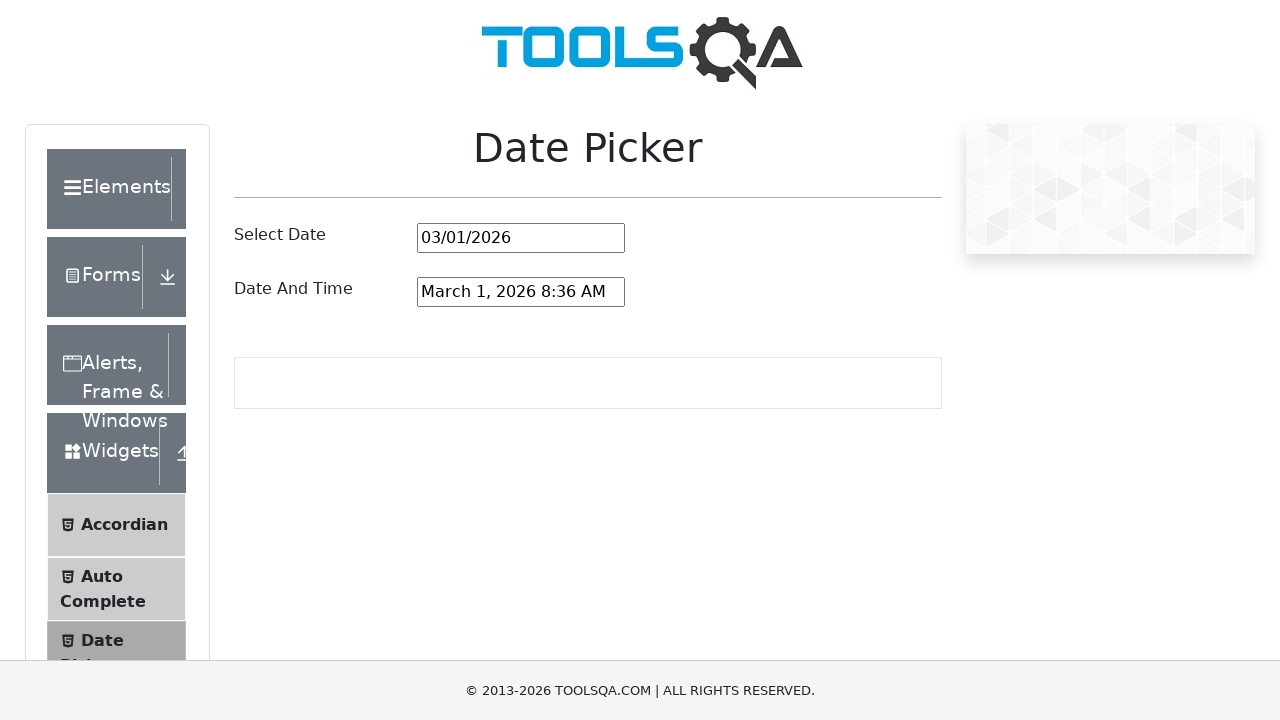

Clicked on the date picker input field to open the calendar at (521, 238) on #datePickerMonthYearInput
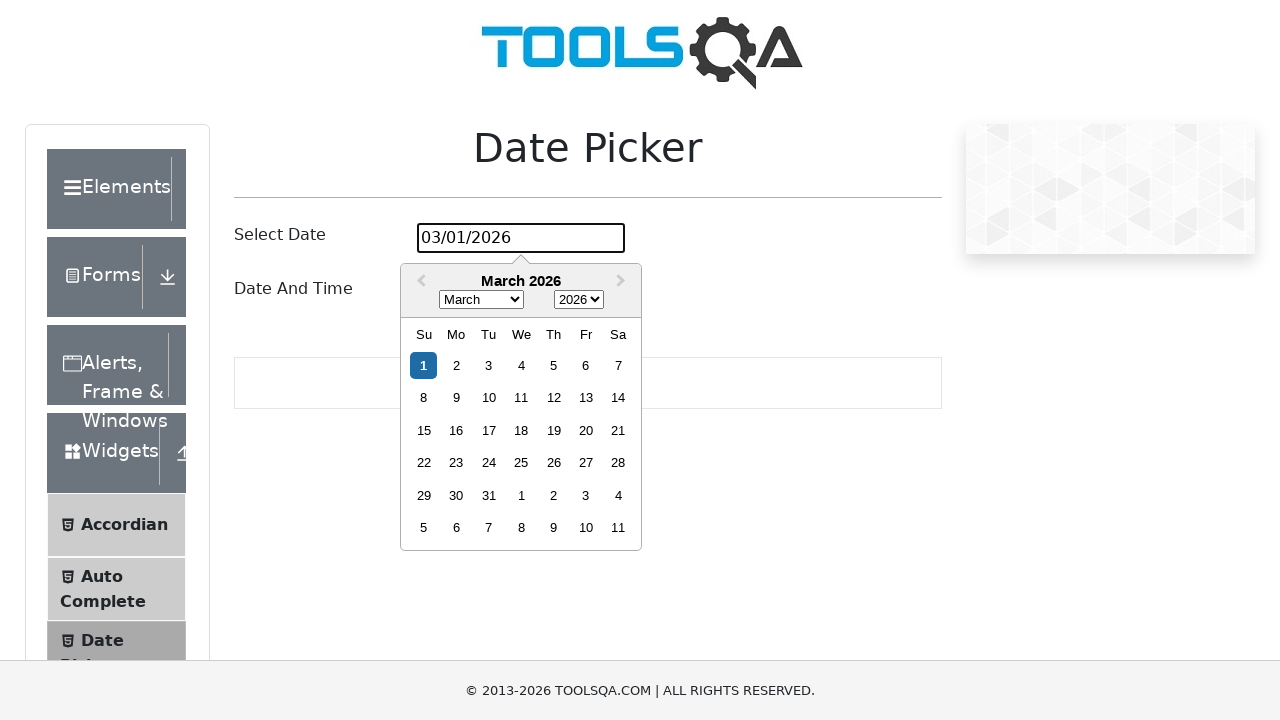

Date picker calendar became visible
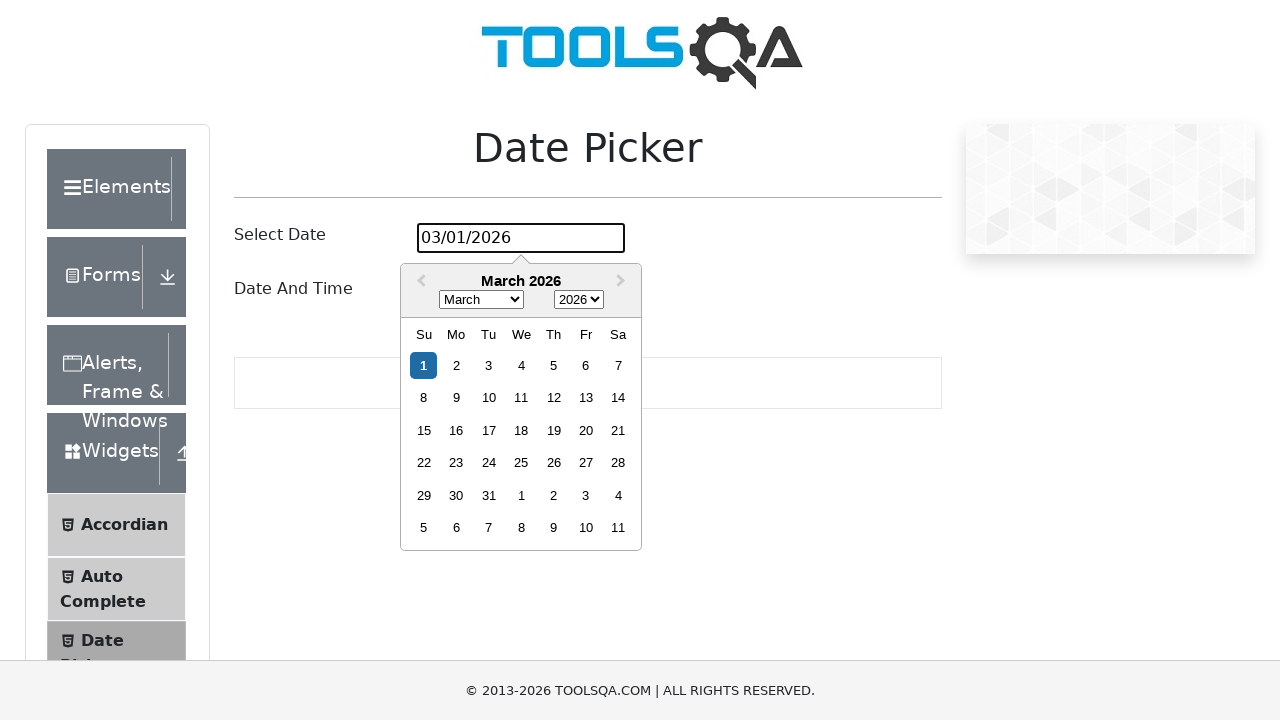

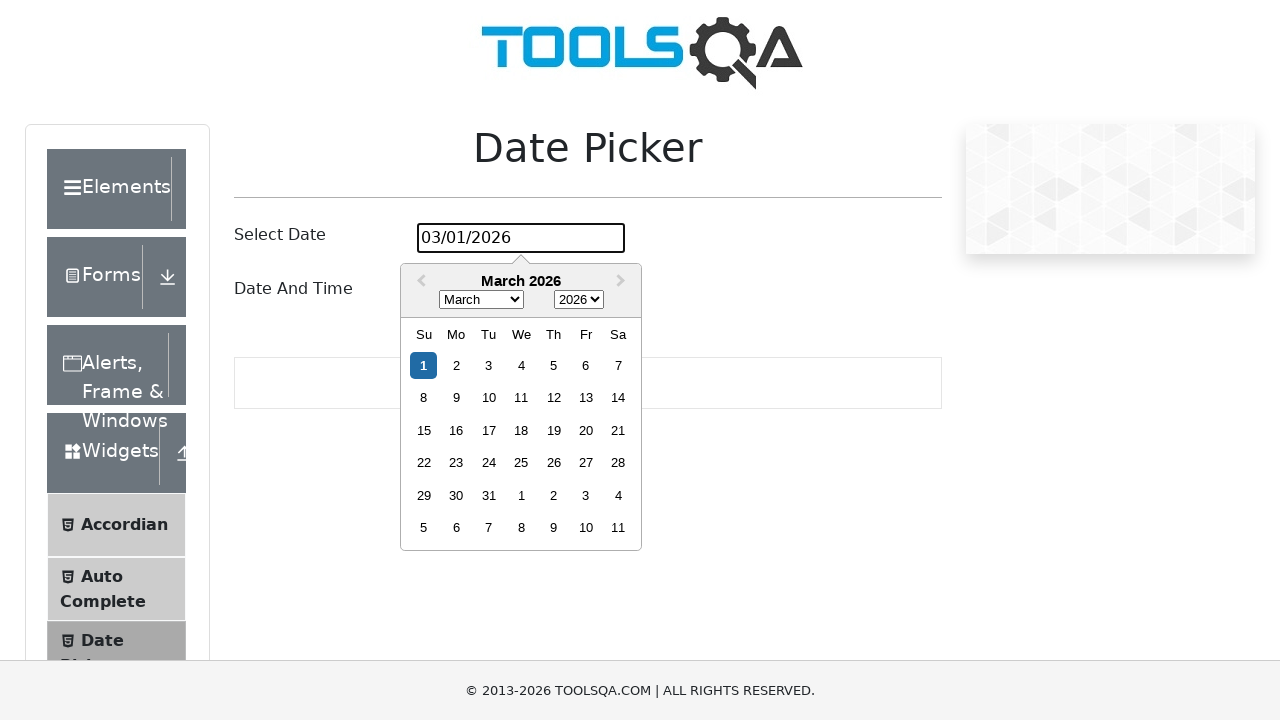